Tests navigation between Browse Languages menu and Start menu, verifying the welcome header text is displayed correctly

Starting URL: http://www.99-bottles-of-beer.net/

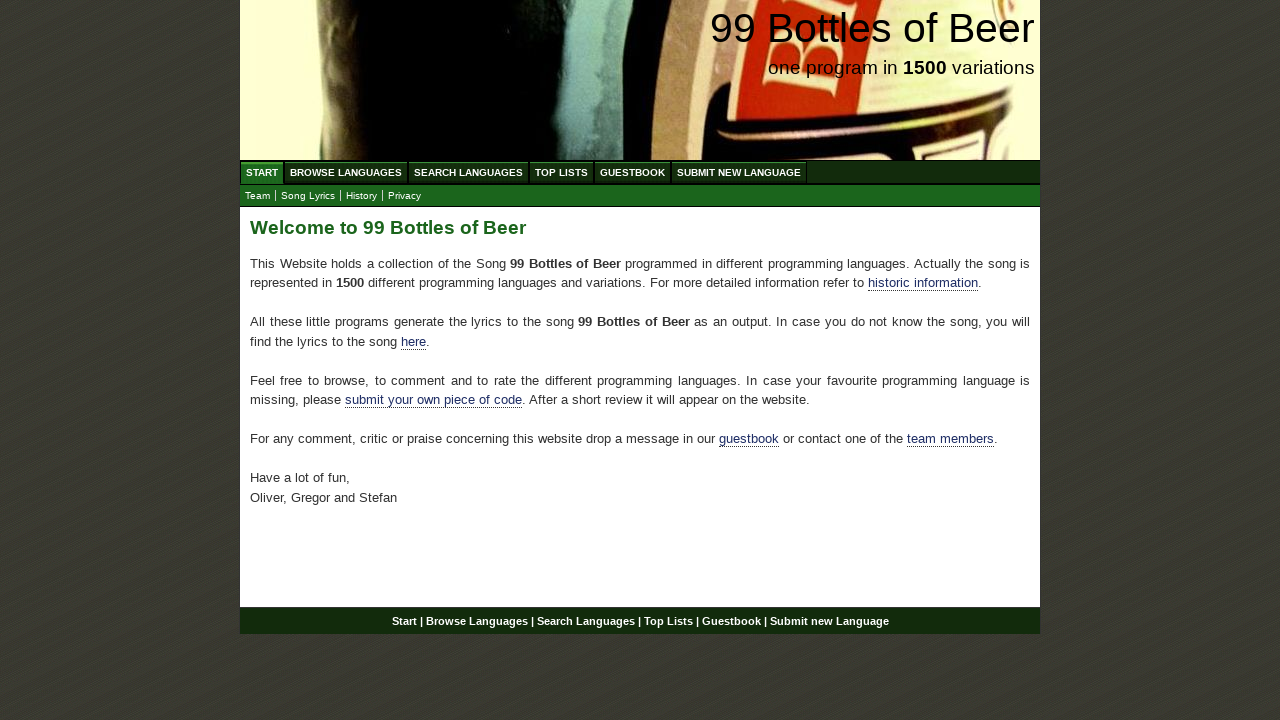

Clicked on Browse Languages menu item at (346, 172) on xpath=//a[@href='/abc.html']
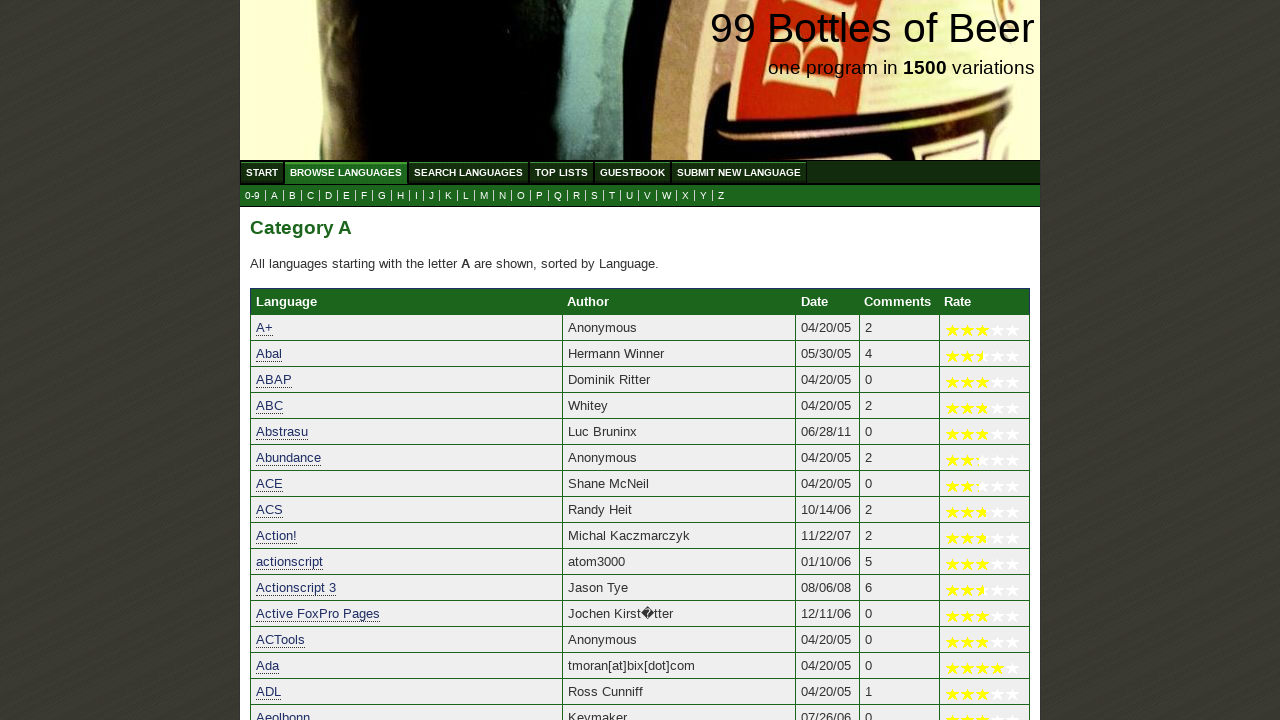

Clicked on Start menu item to return to home page at (262, 172) on xpath=//a[@href='/']
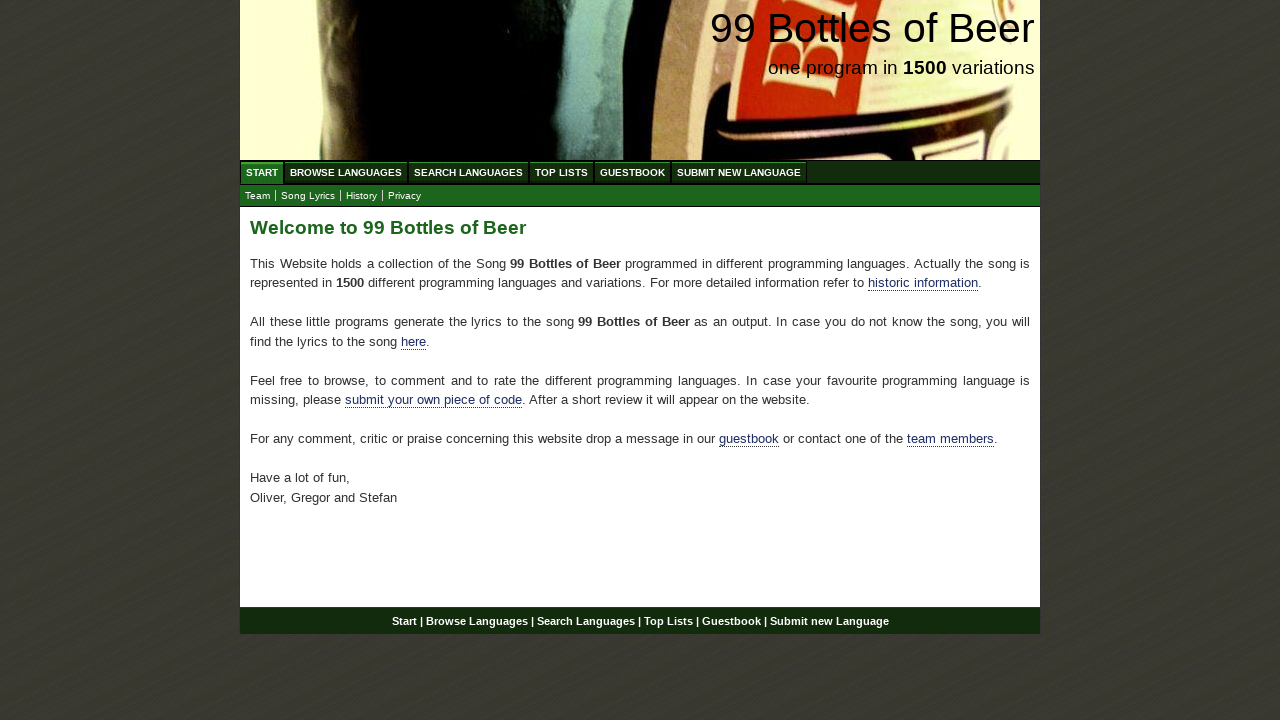

Welcome header h2 element loaded
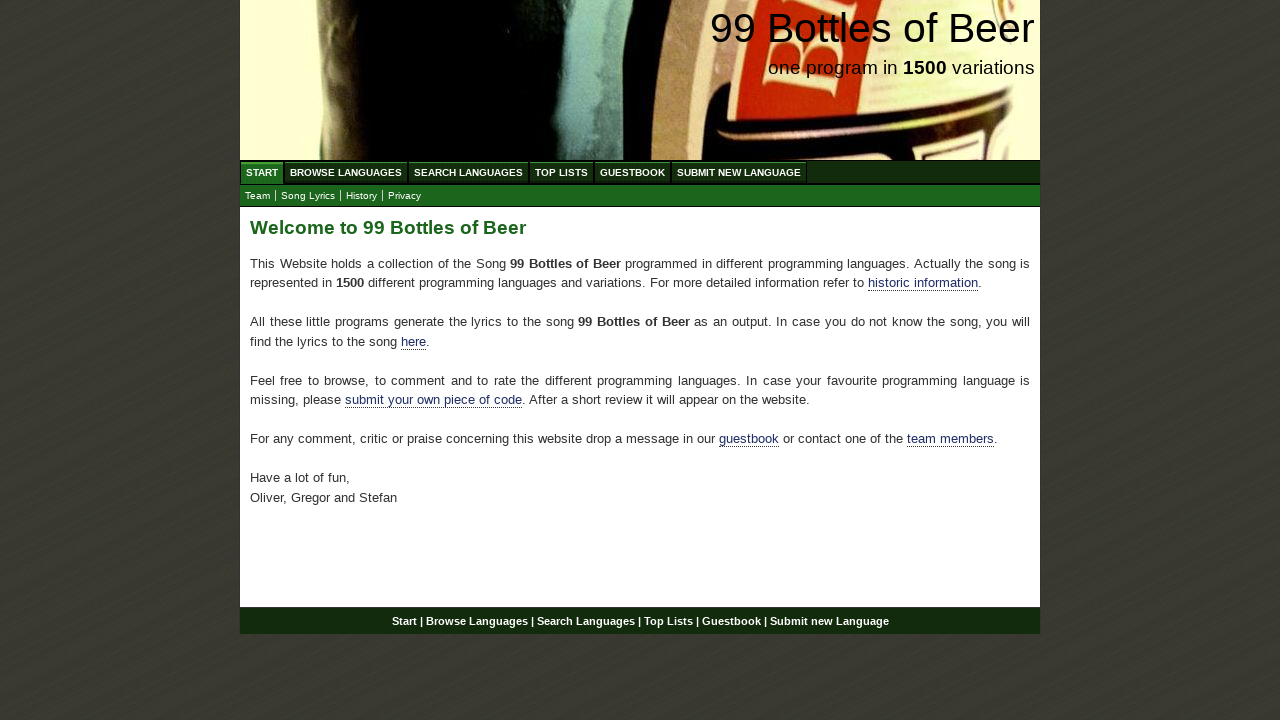

Located the h2 element in main div
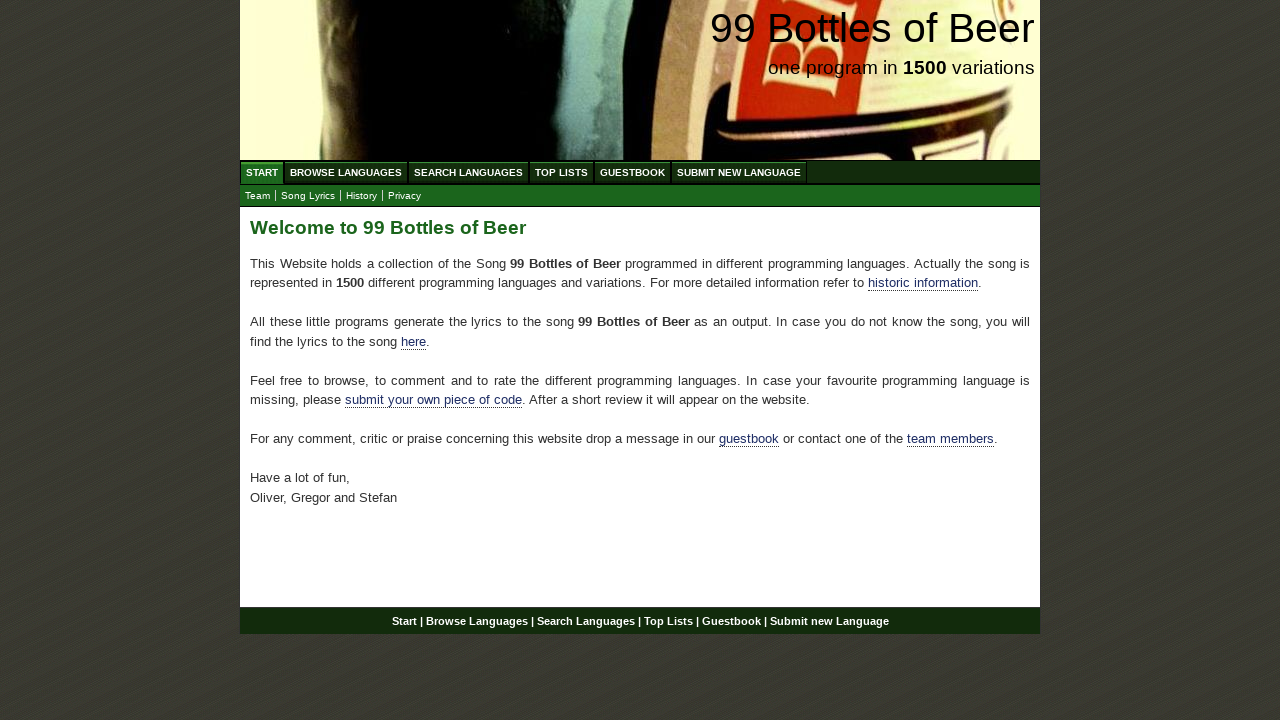

Verified welcome header text displays 'Welcome to 99 Bottles of Beer'
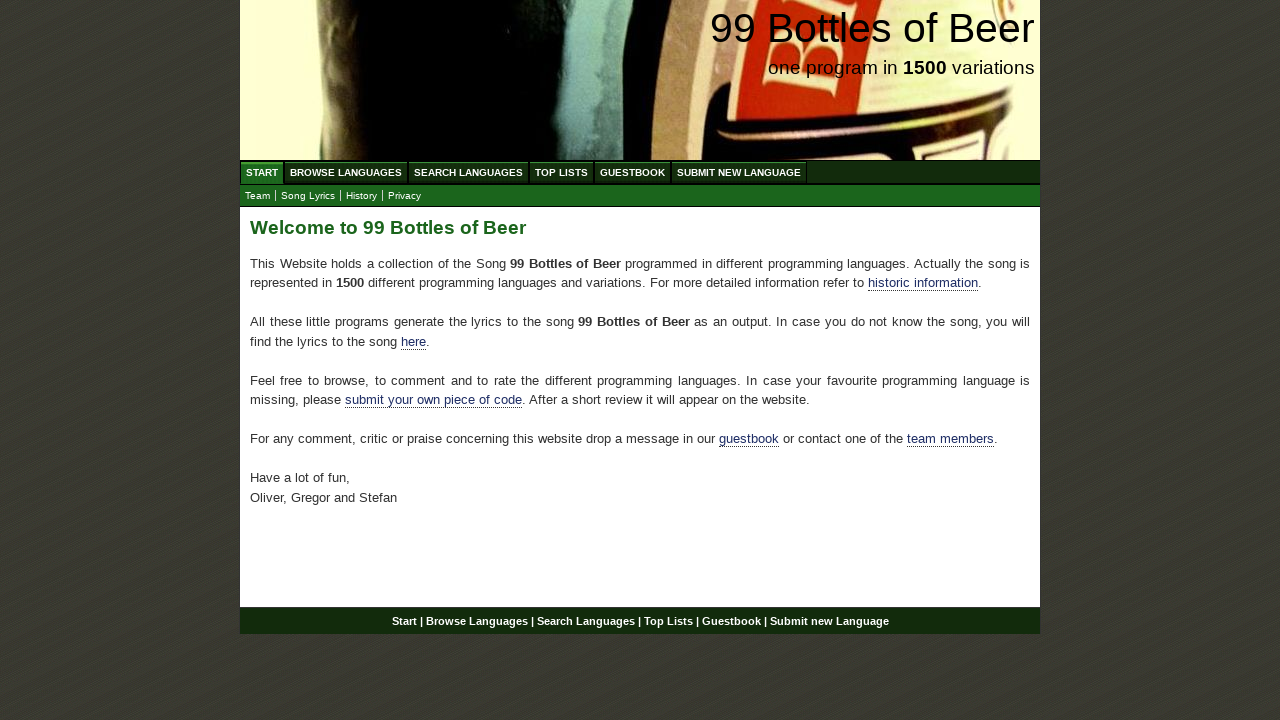

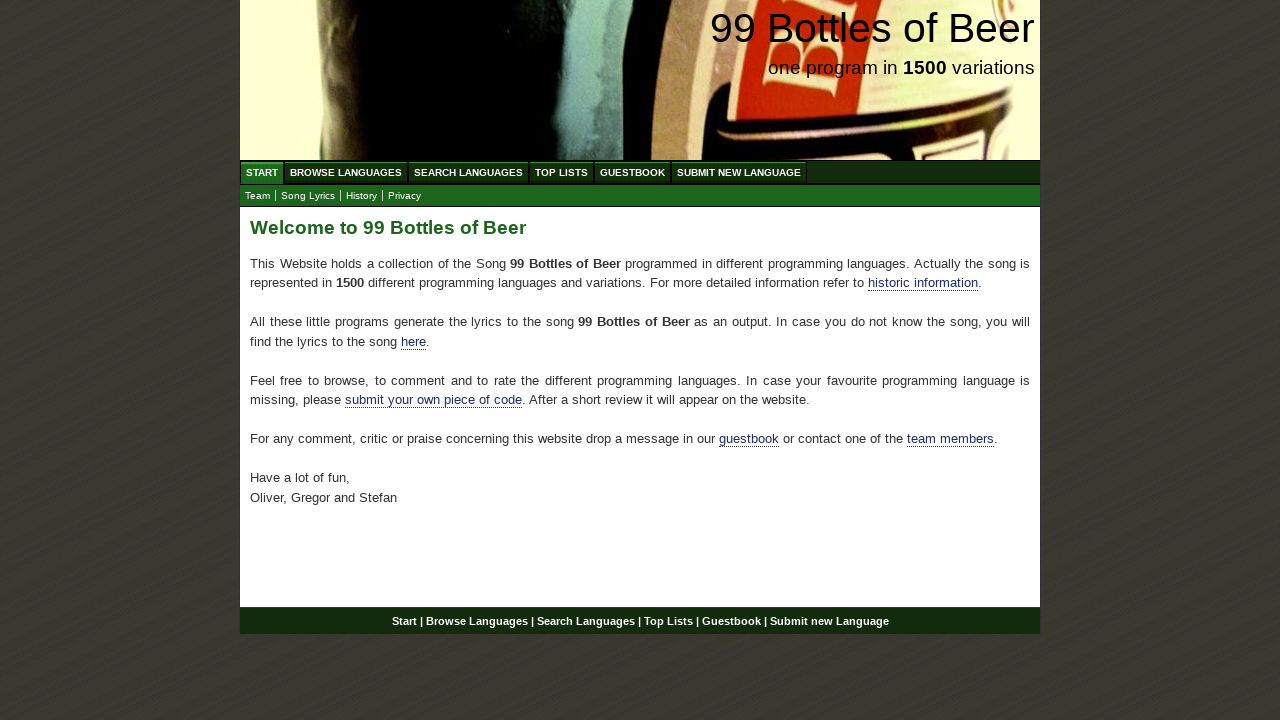